Tests a registration form by filling in first name, last name, and email fields, then submitting the form and verifying the success message

Starting URL: http://suninjuly.github.io/registration1.html

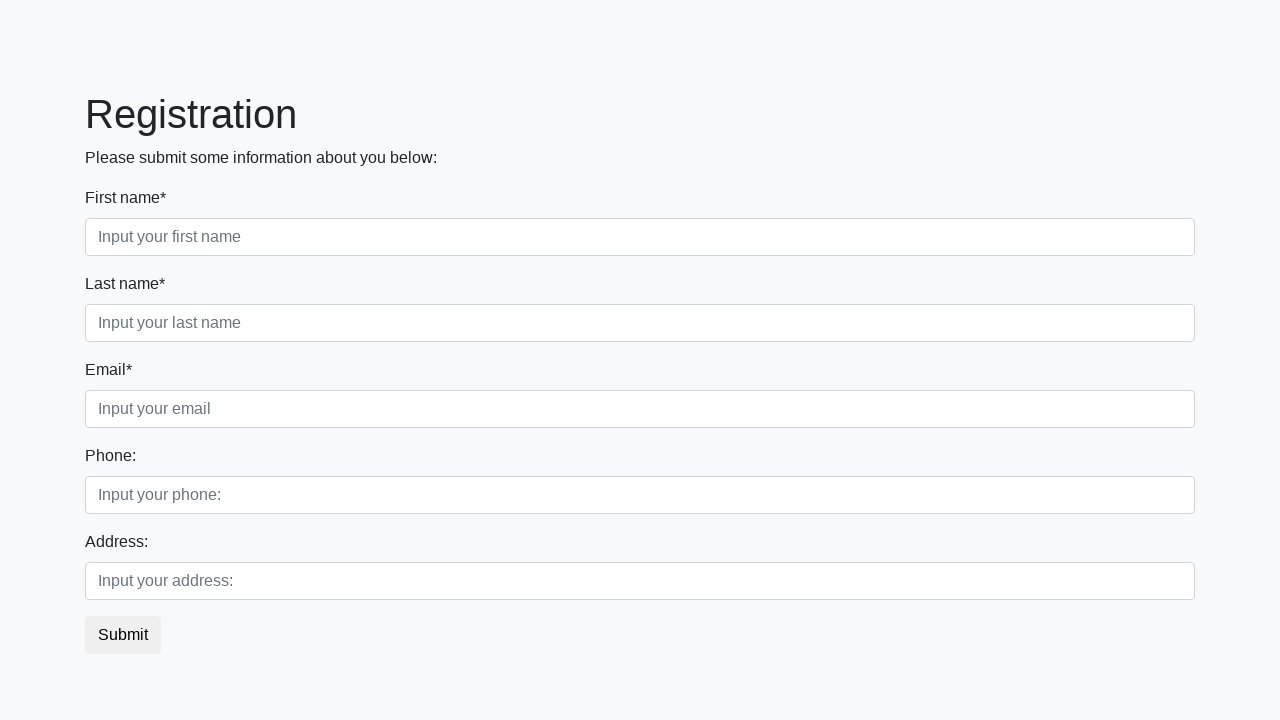

Filled first name field with 'maria' on .first
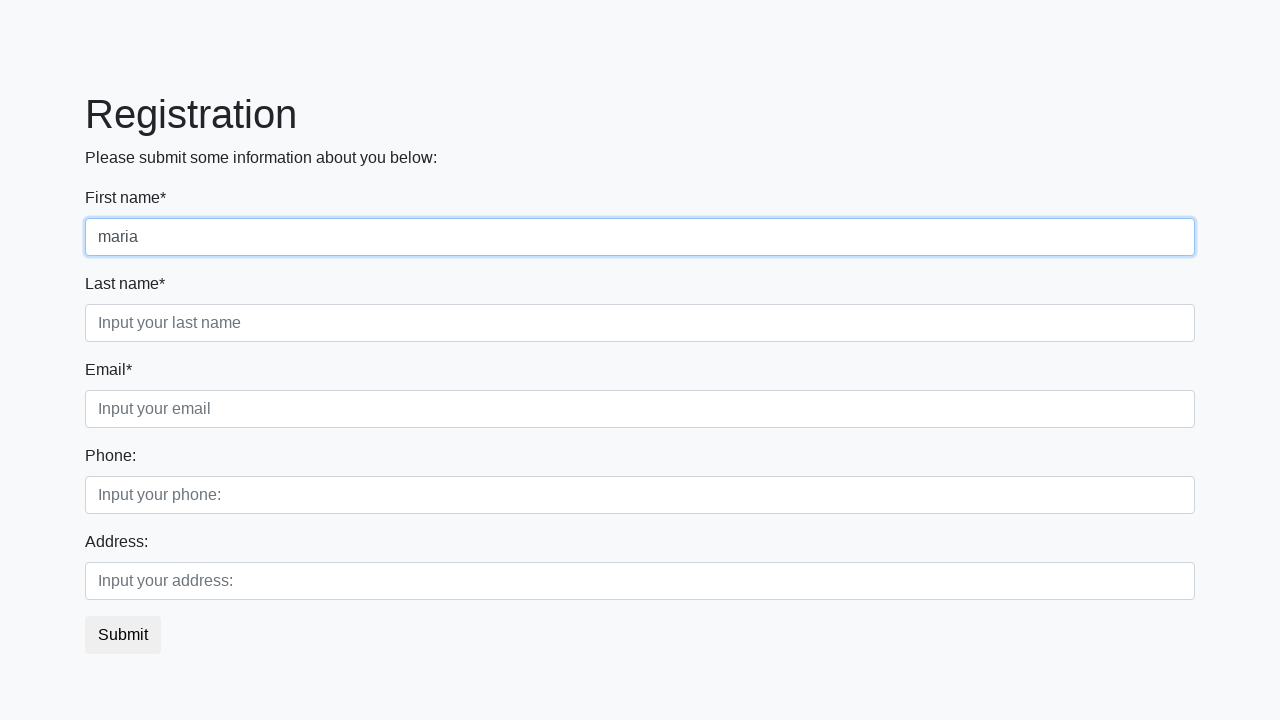

Filled last name field with 'petrova' on .second_class [placeholder="Input your last name"]
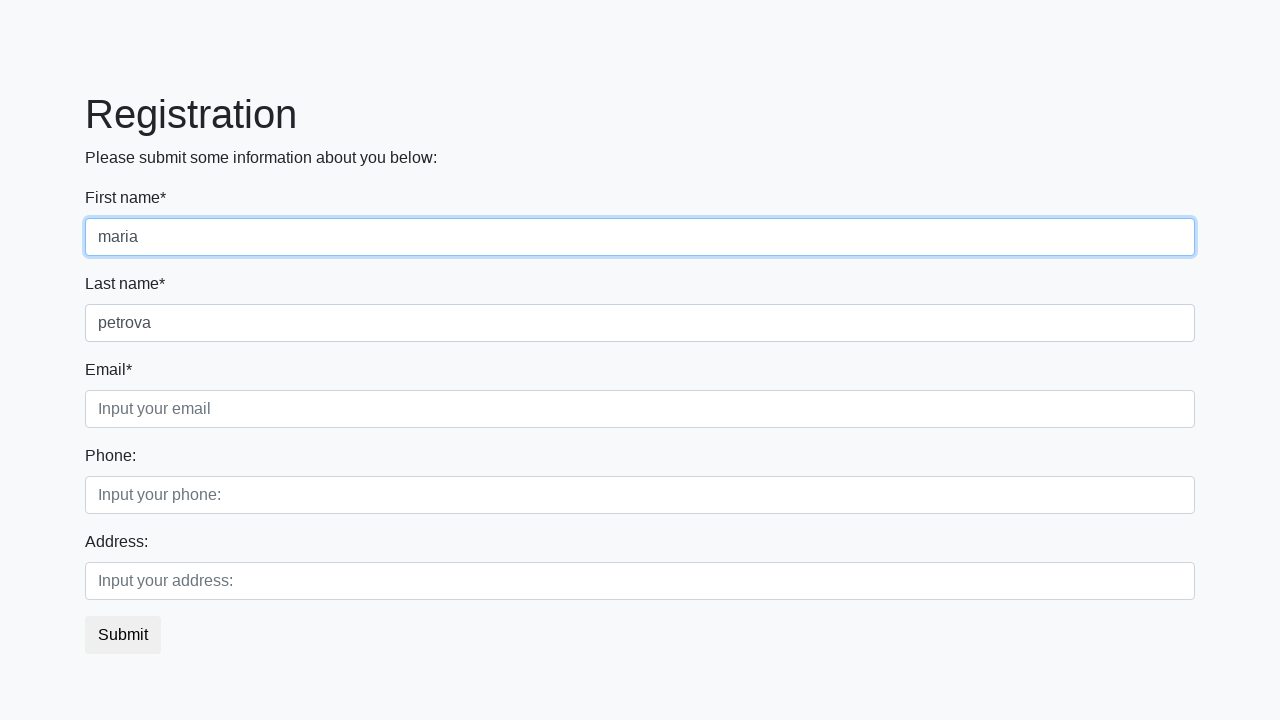

Filled email field with 'maria.petrova@testmail.com' on .third_class [placeholder="Input your email"]
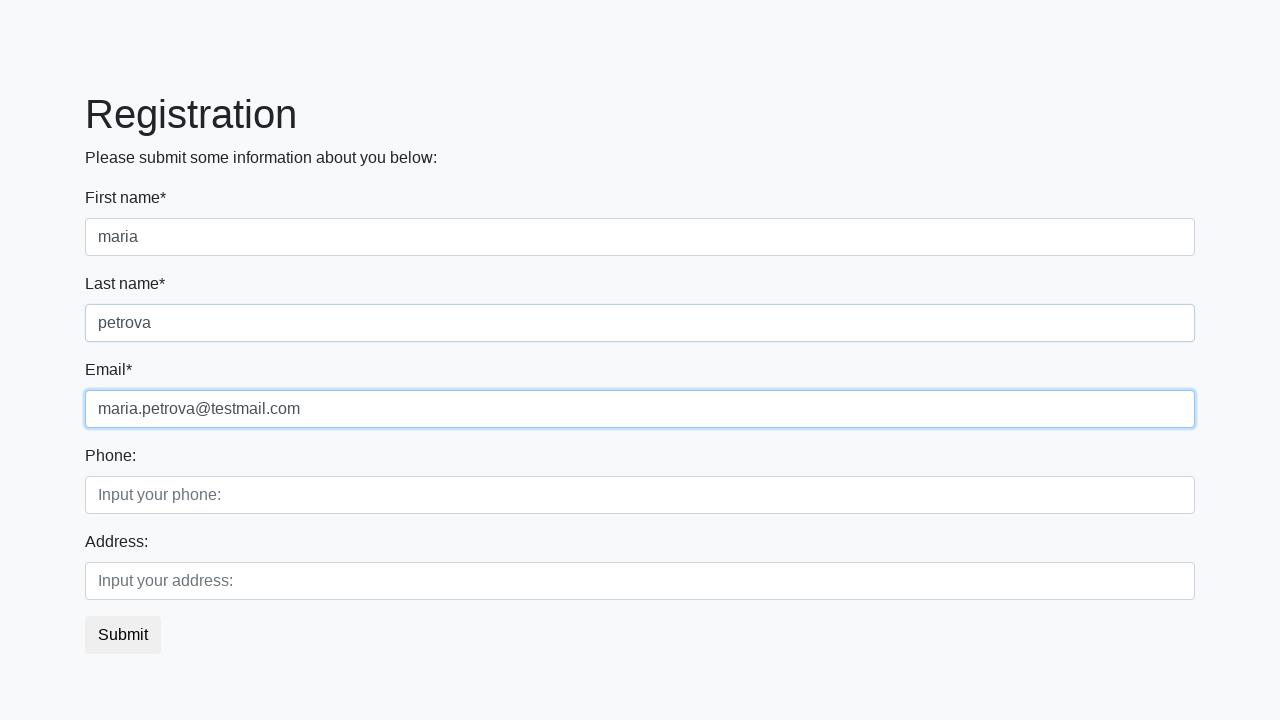

Clicked the submit button at (123, 635) on button.btn
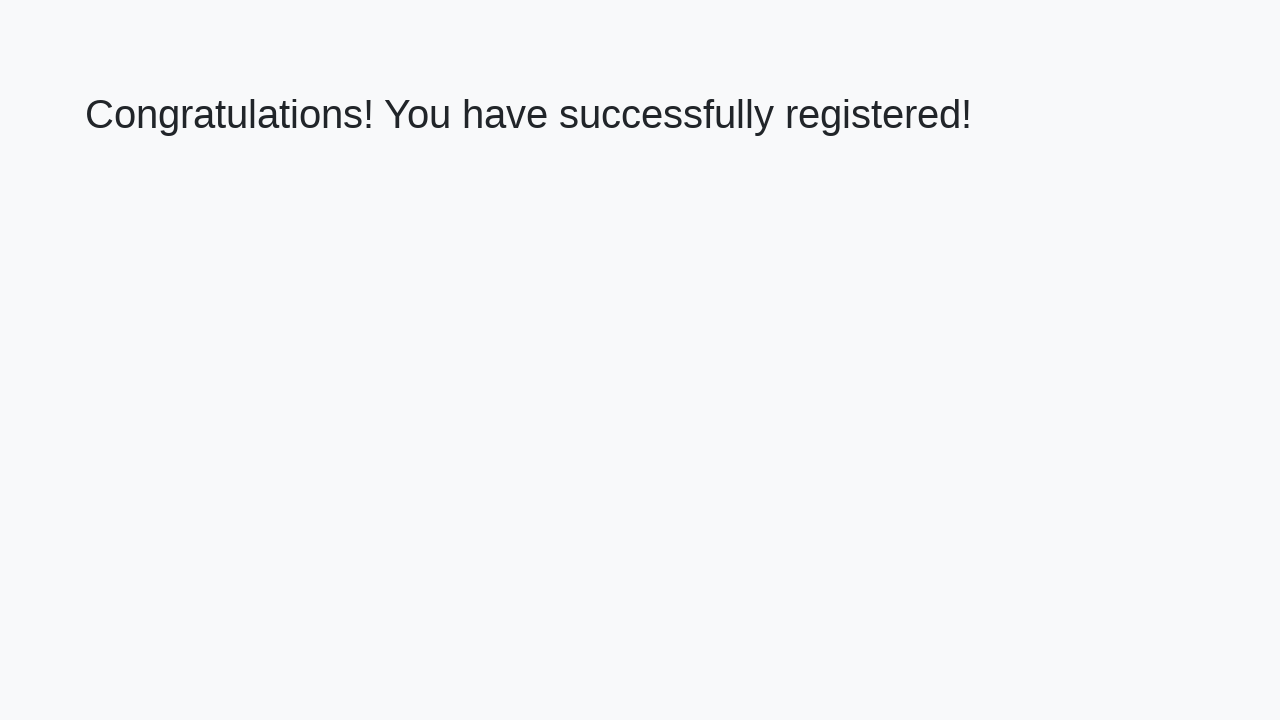

Success message appeared - form submitted successfully
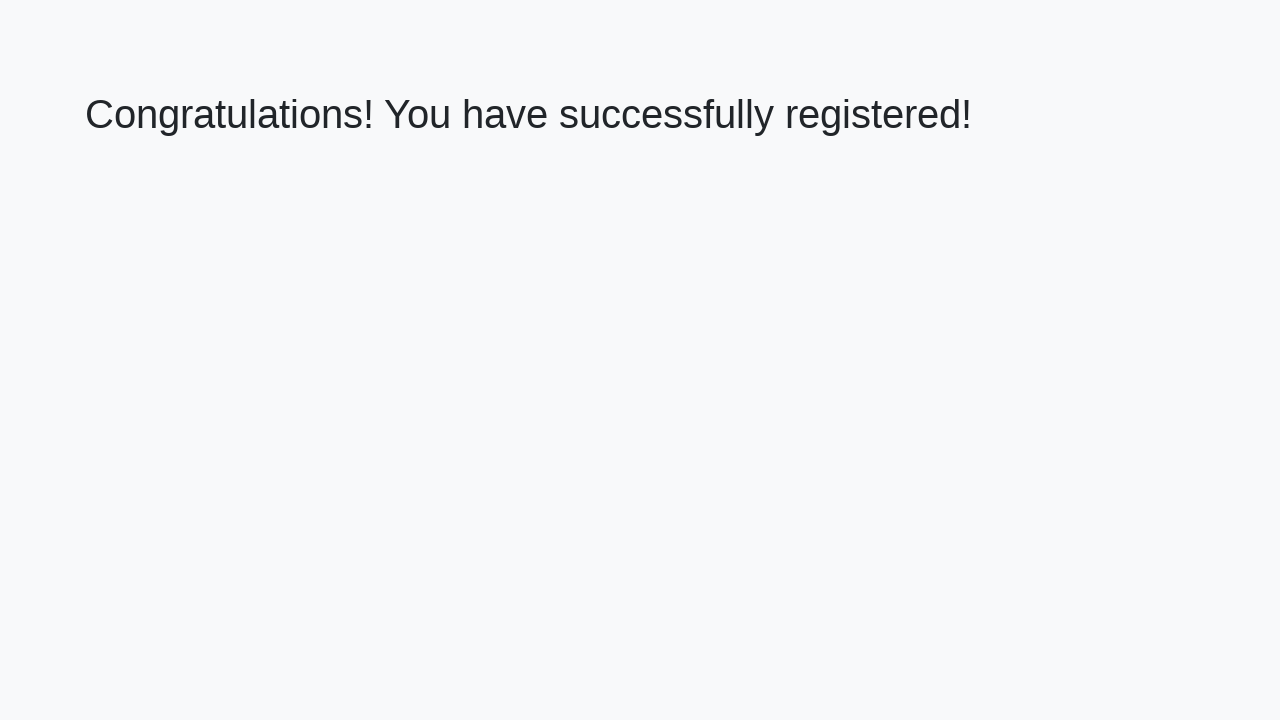

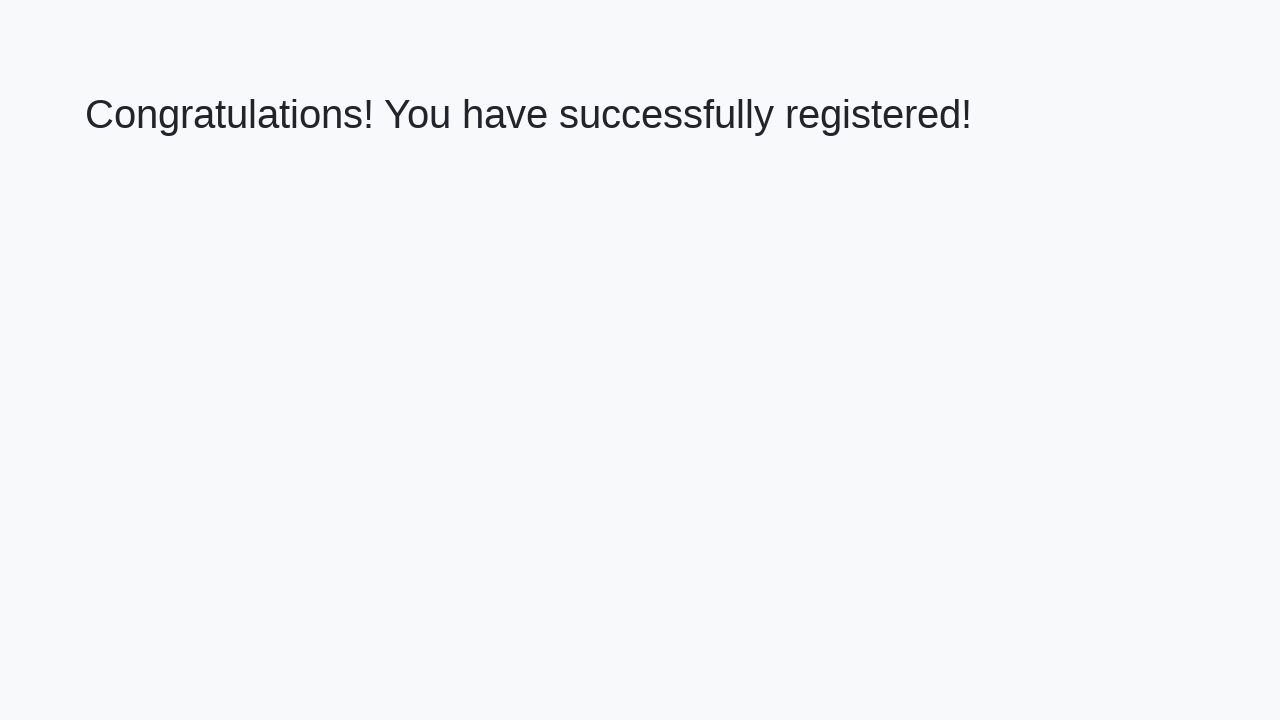